Tests checkbox interaction by locating all checkboxes in a form and clicking each one that is not already selected to ensure all checkboxes become checked.

Starting URL: http://echoecho.com/htmlforms09.htm

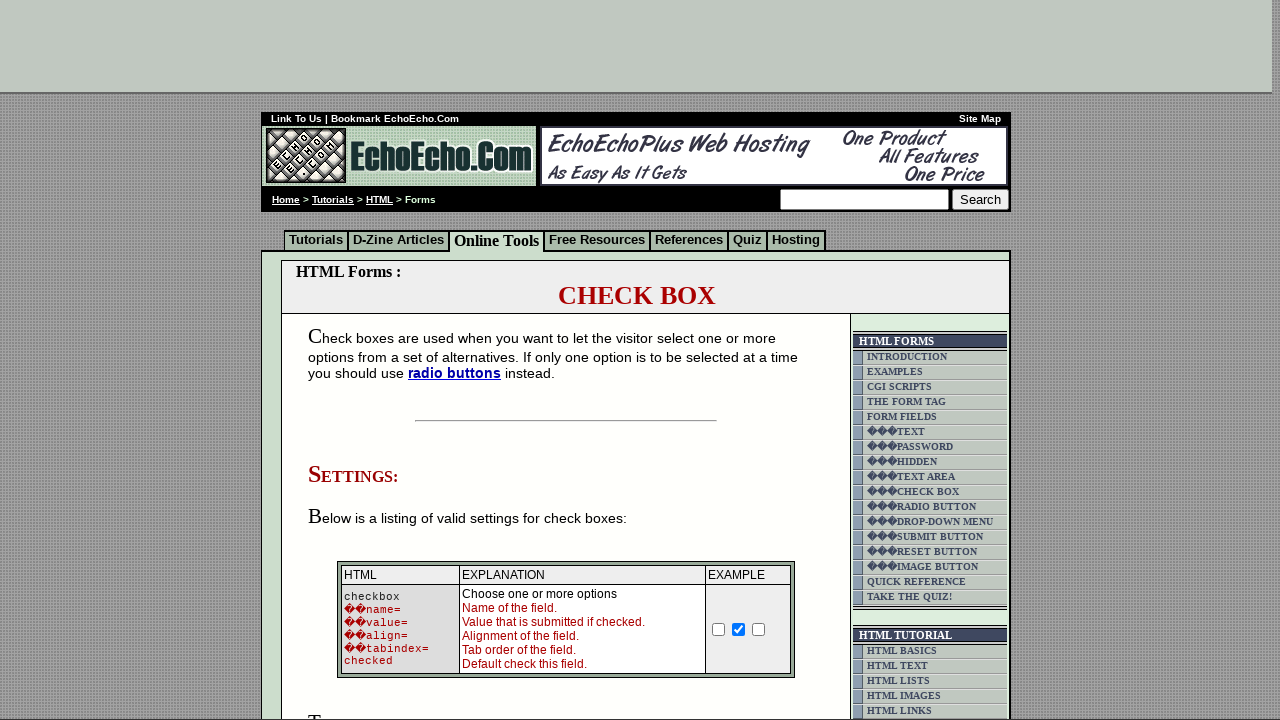

Located checkbox container using form table input selector
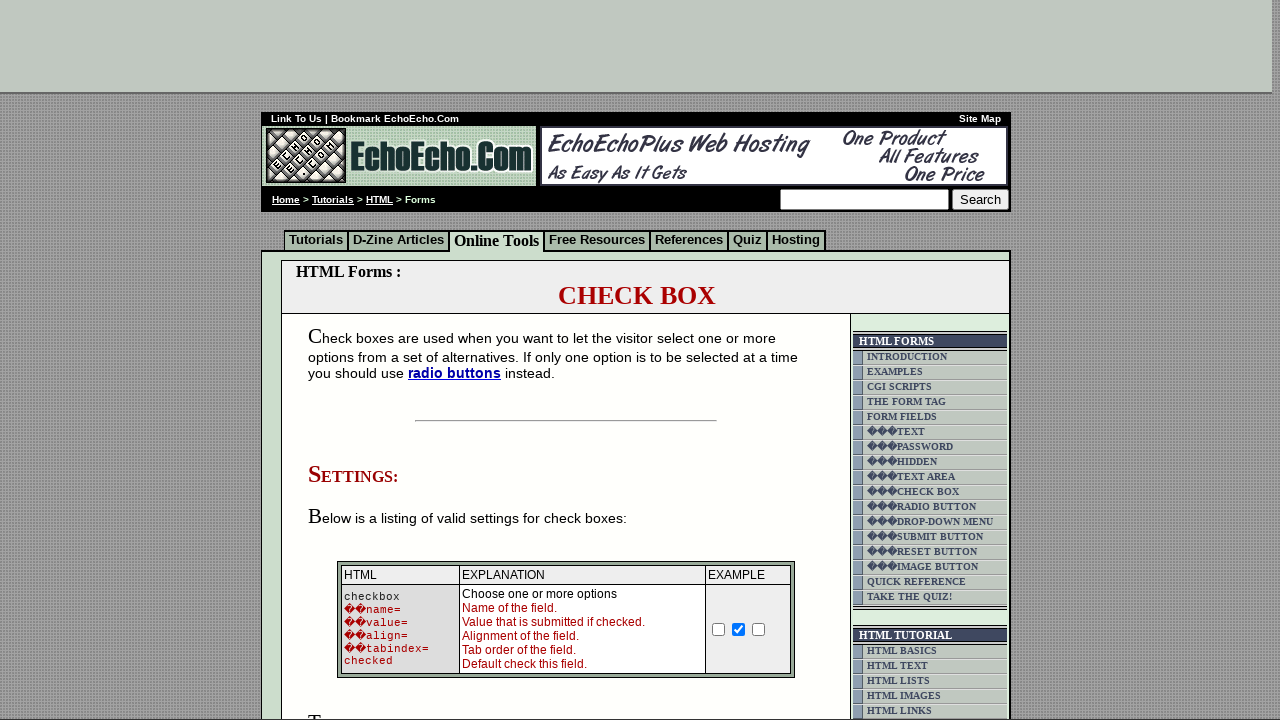

Waited for checkboxes to be present on the page
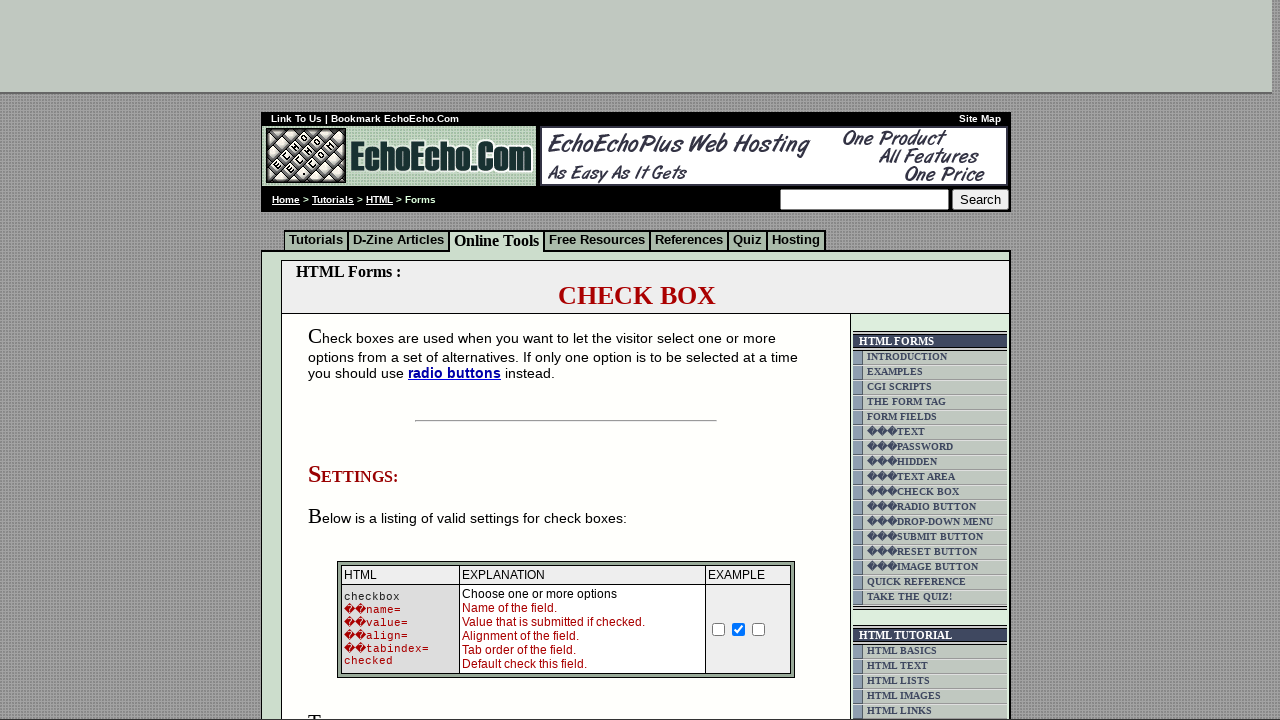

Located all checkbox input elements in the form
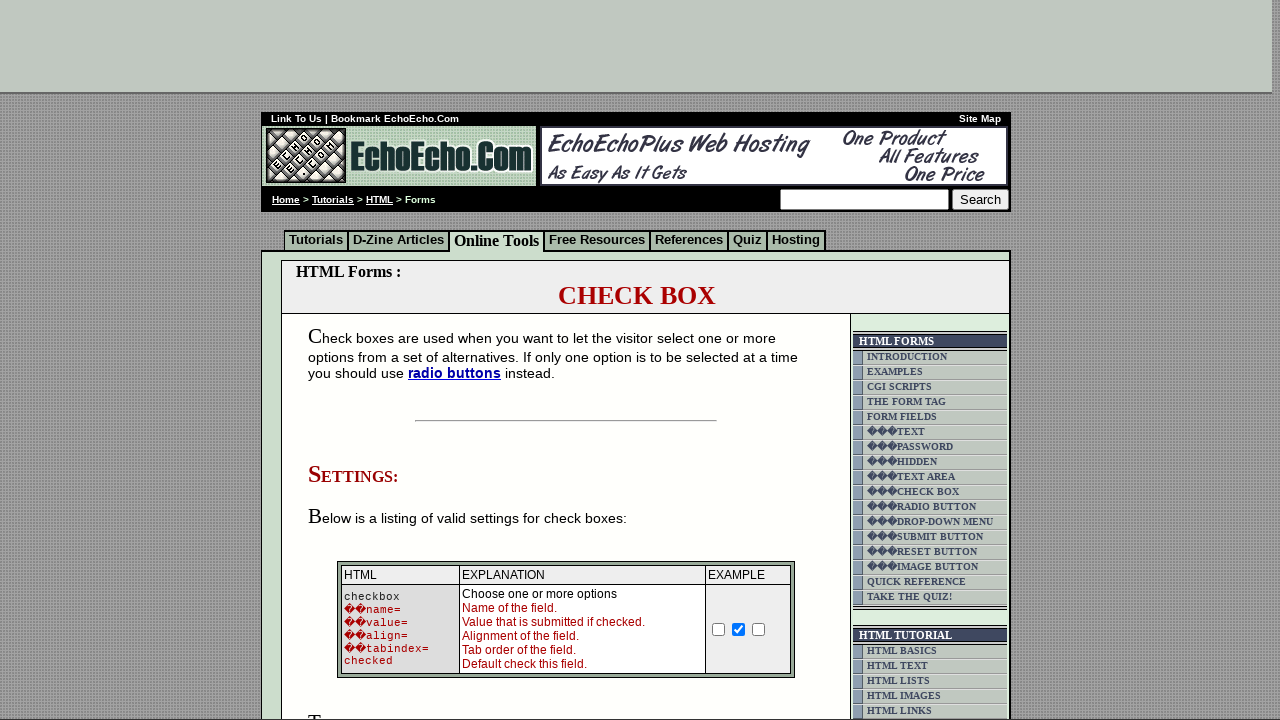

Found 6 checkboxes in the form
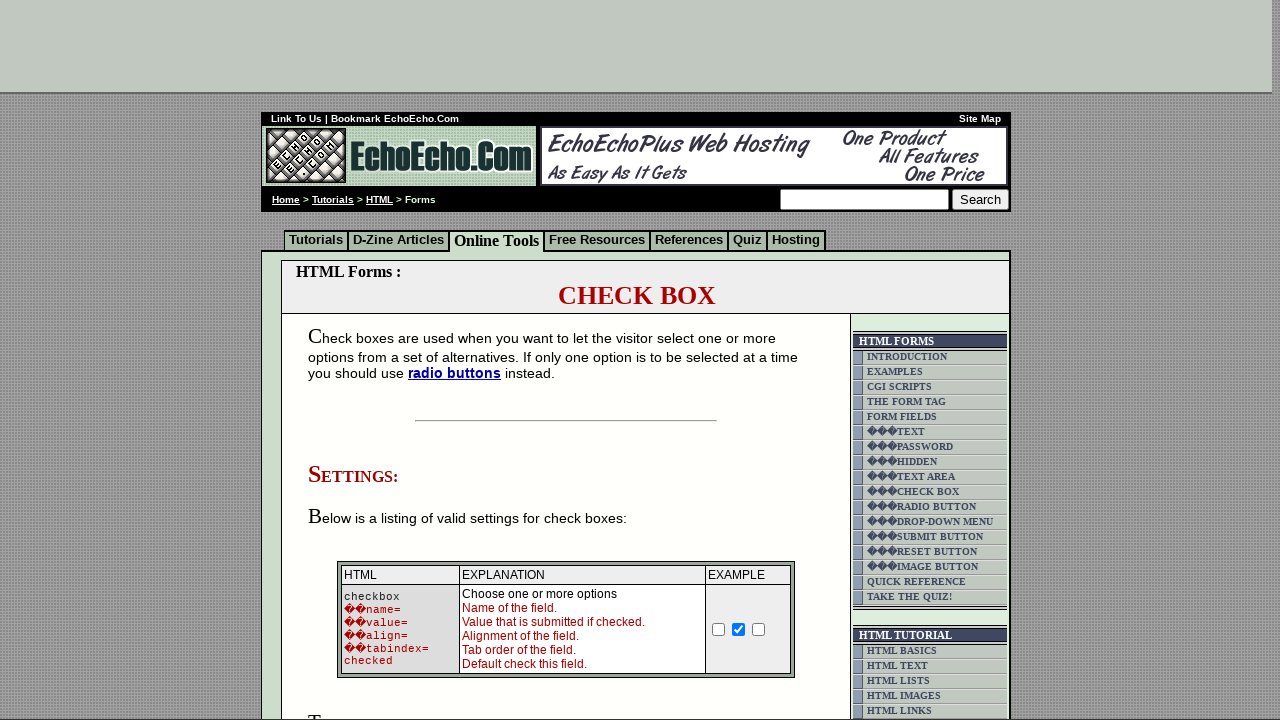

Clicked checkbox 1 to select it at (719, 629) on form input[type='checkbox'] >> nth=0
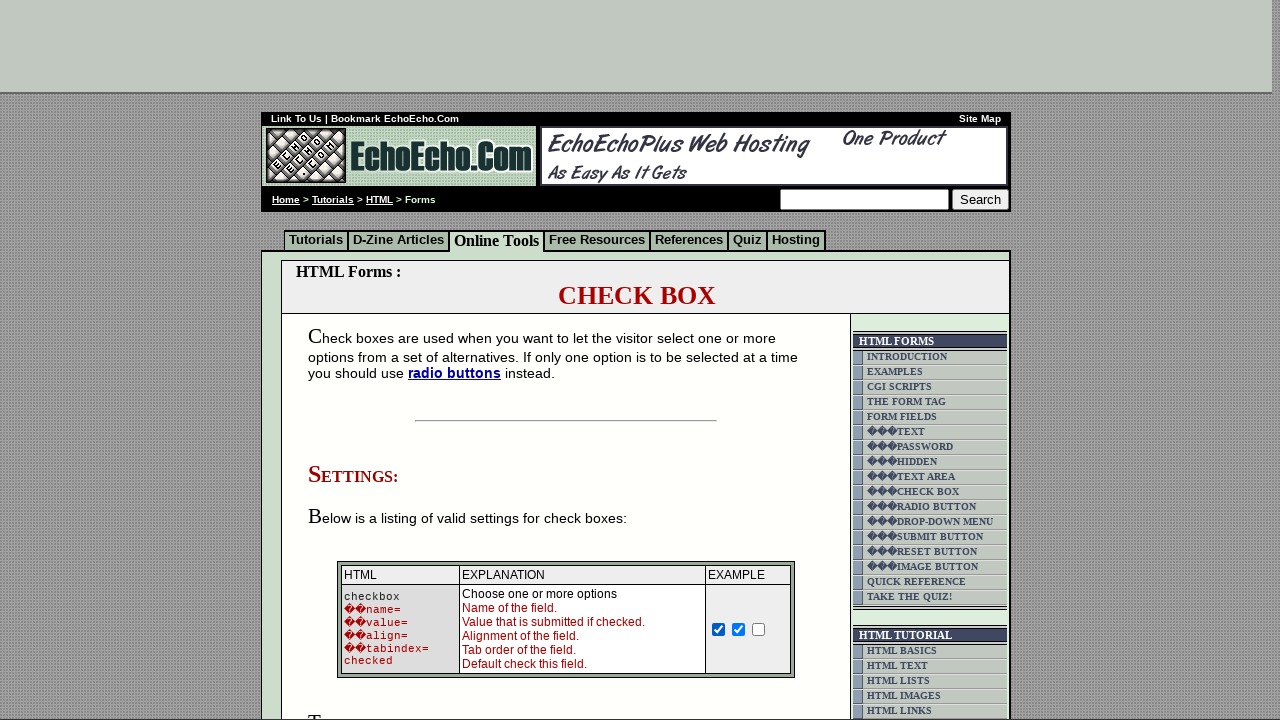

Clicked checkbox 3 to select it at (759, 629) on form input[type='checkbox'] >> nth=2
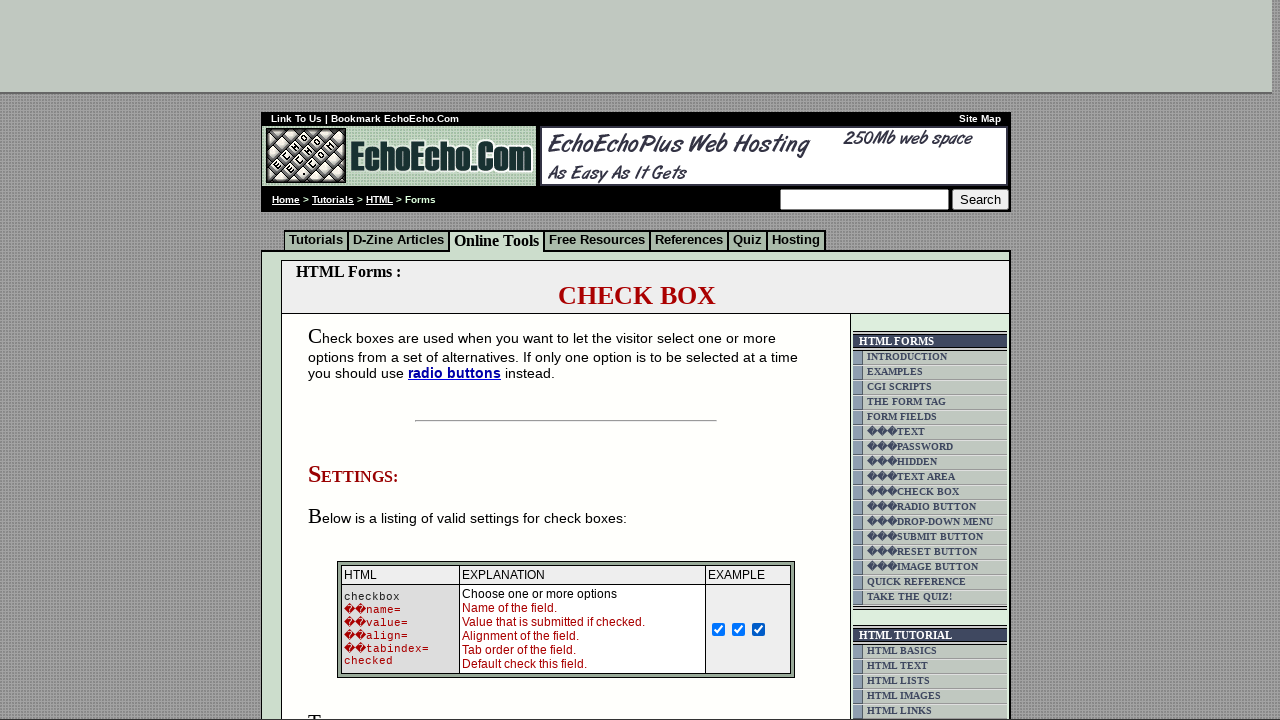

Clicked checkbox 4 to select it at (354, 360) on form input[type='checkbox'] >> nth=3
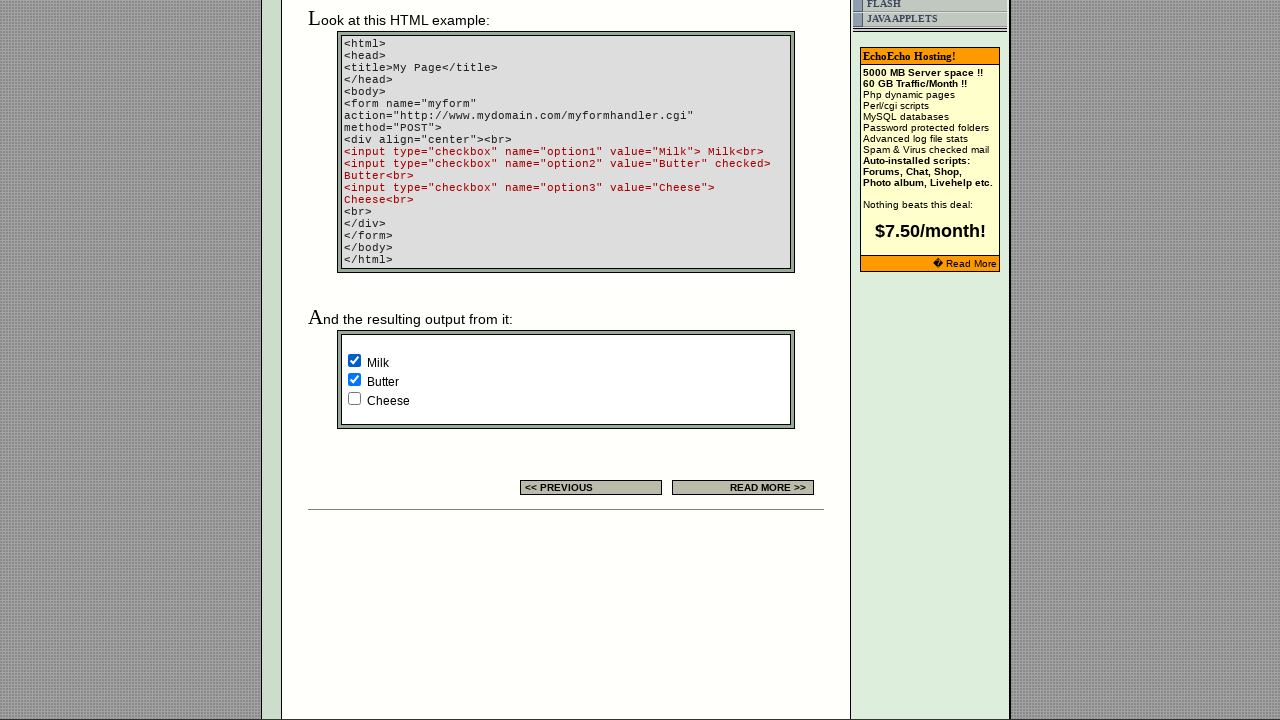

Clicked checkbox 6 to select it at (354, 398) on form input[type='checkbox'] >> nth=5
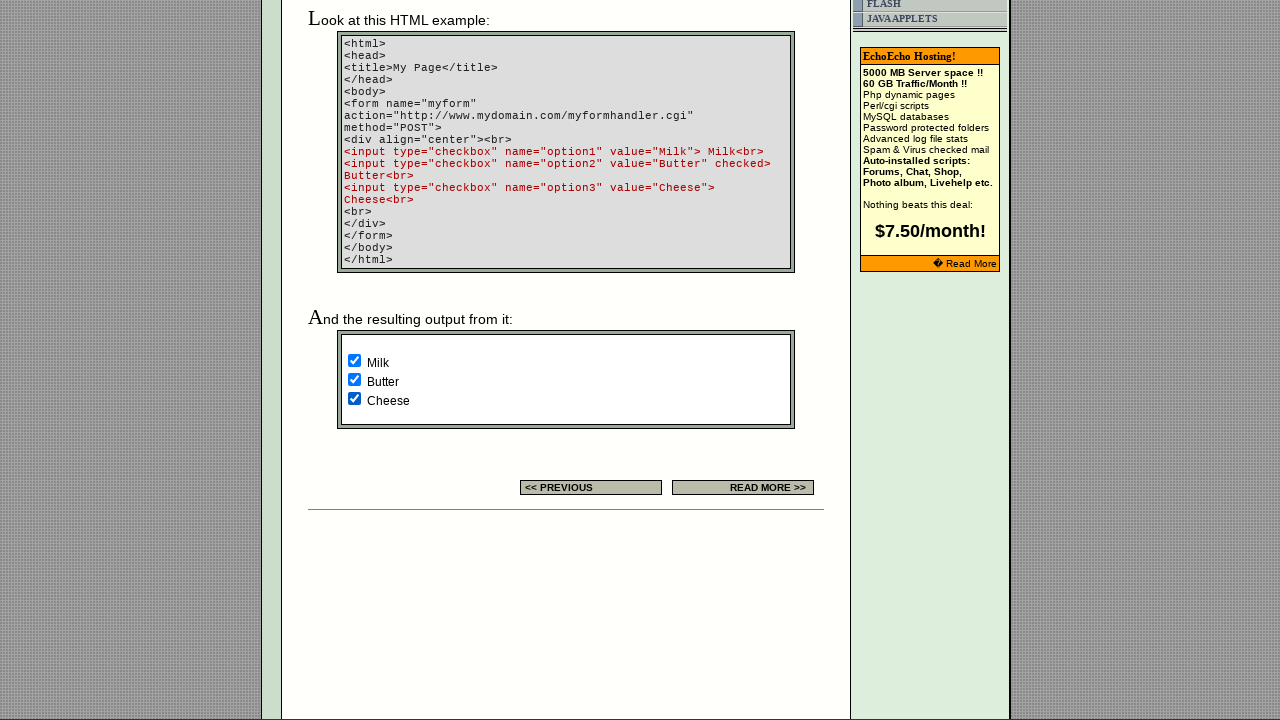

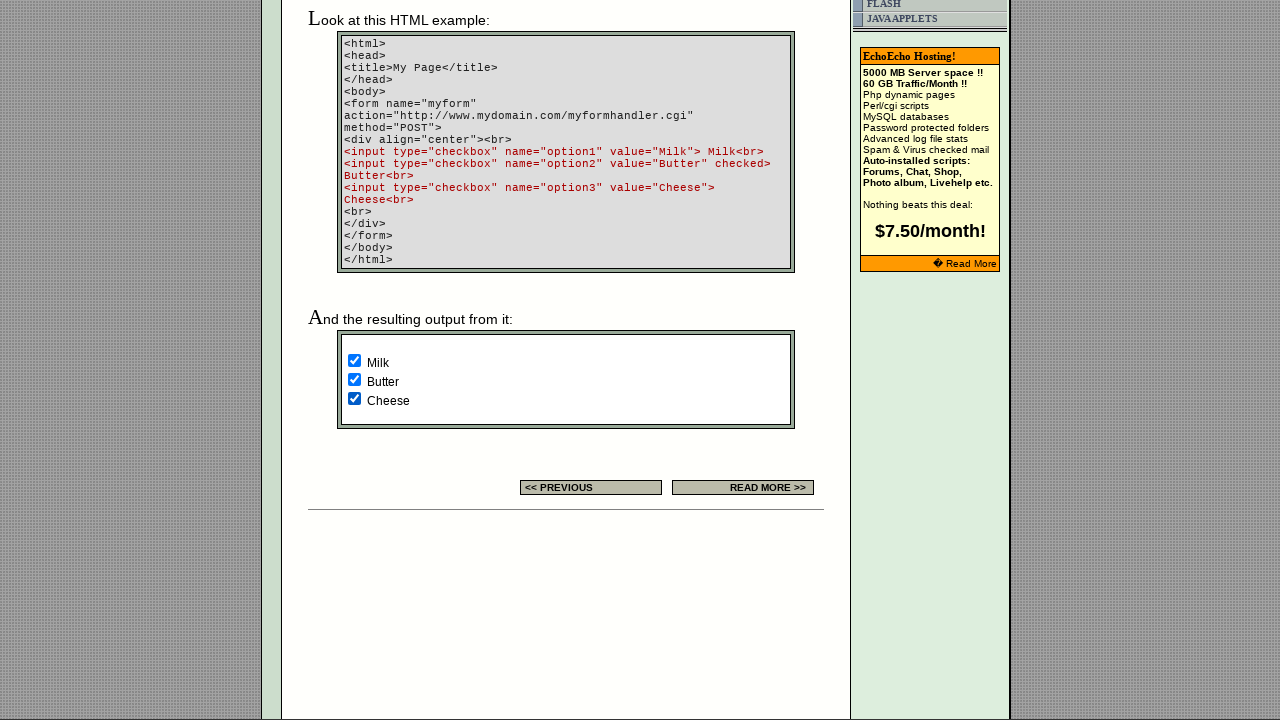